Tests JavaScript execution capabilities by scrolling the page window down by 500 pixels and then scrolling within a fixed table header element.

Starting URL: https://rahulshettyacademy.com/AutomationPractice/

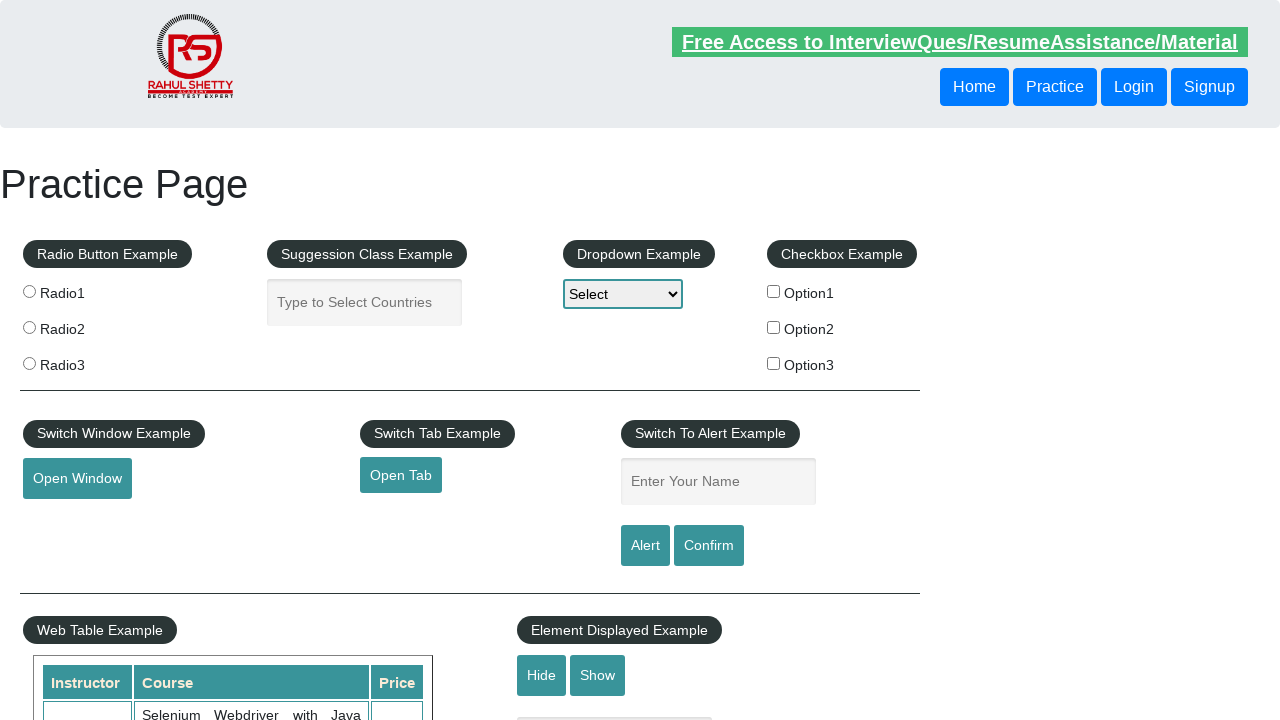

Scrolled page window down by 500 pixels using JavaScript
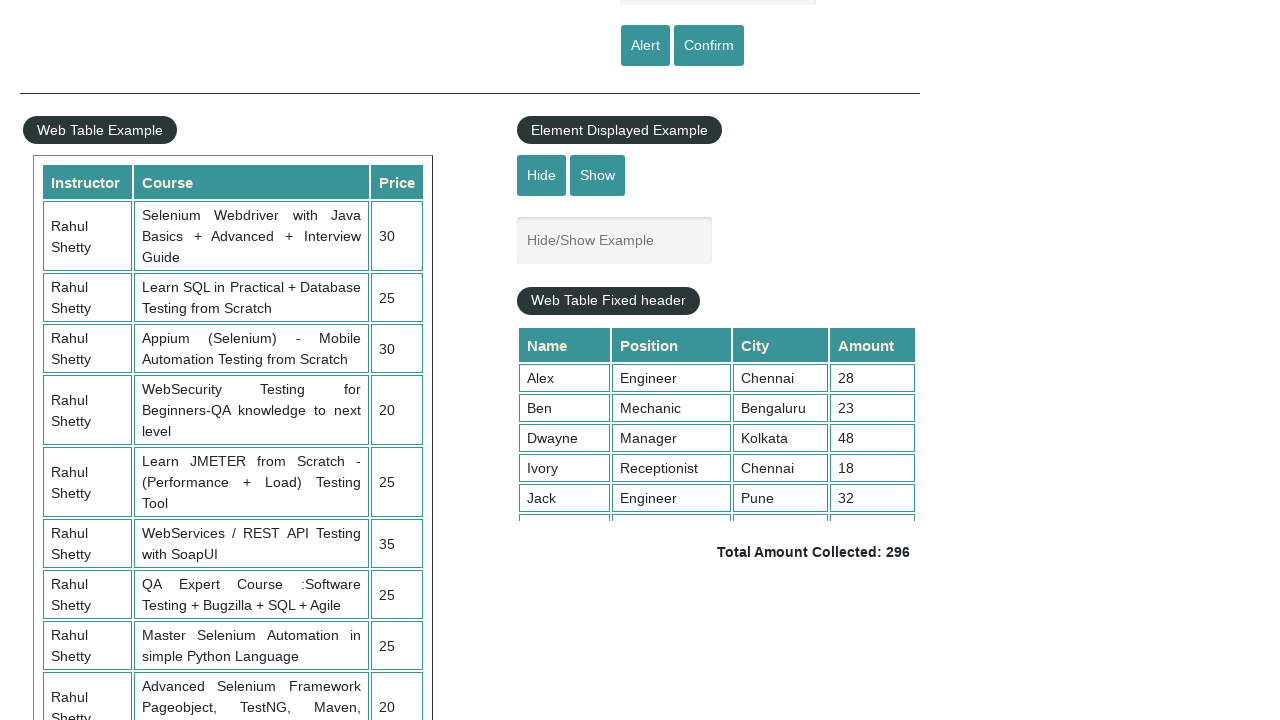

Waited 1 second for page scroll to complete
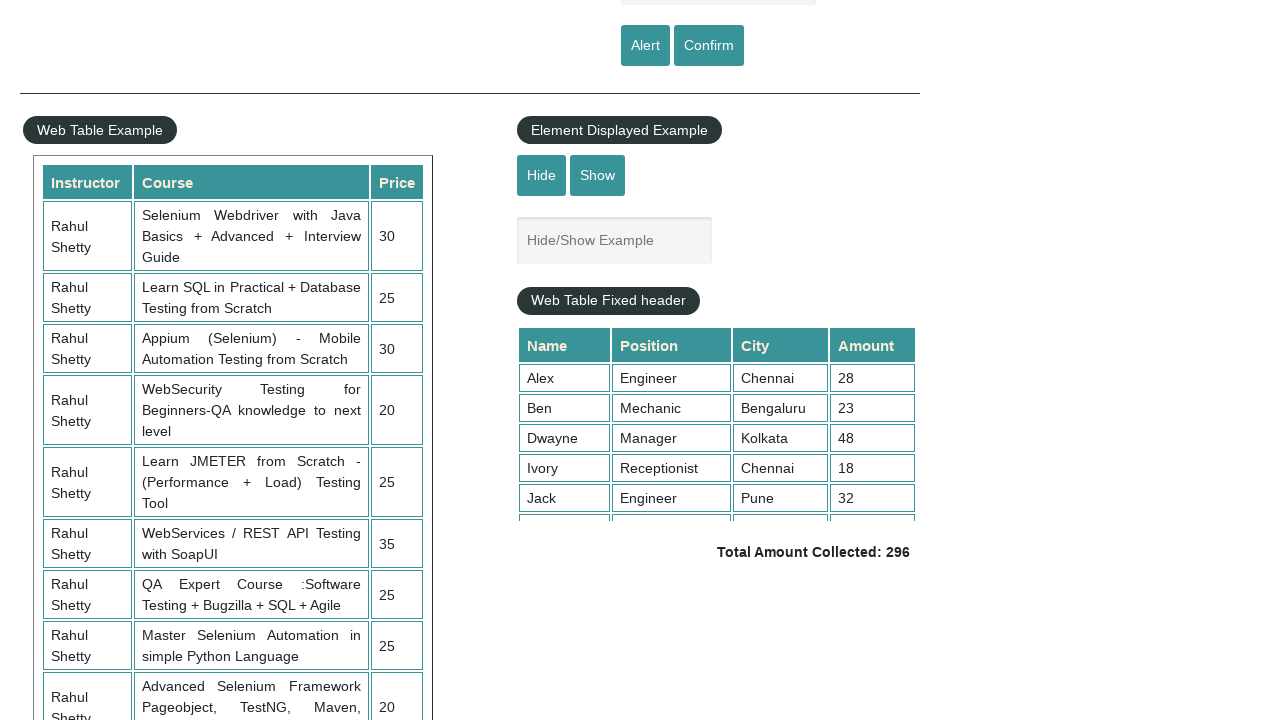

Scrolled within fixed table header element by 5000 pixels using JavaScript
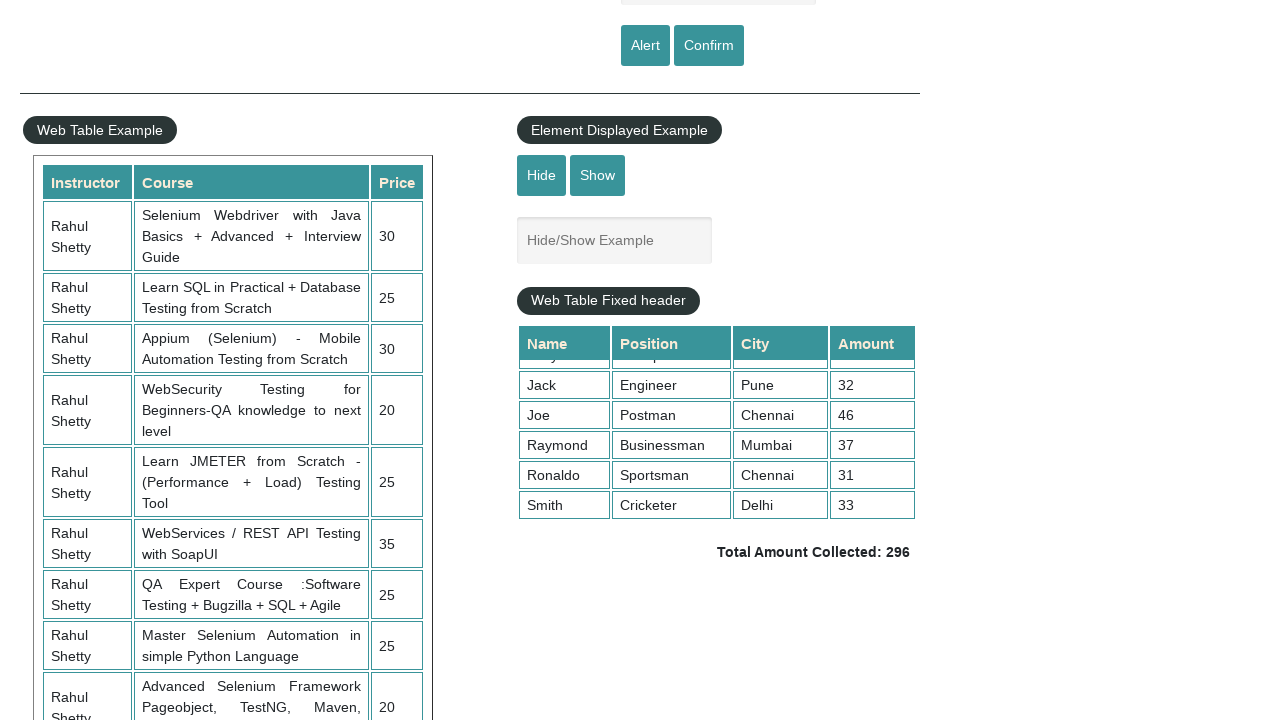

Waited 1 second for table scroll to complete
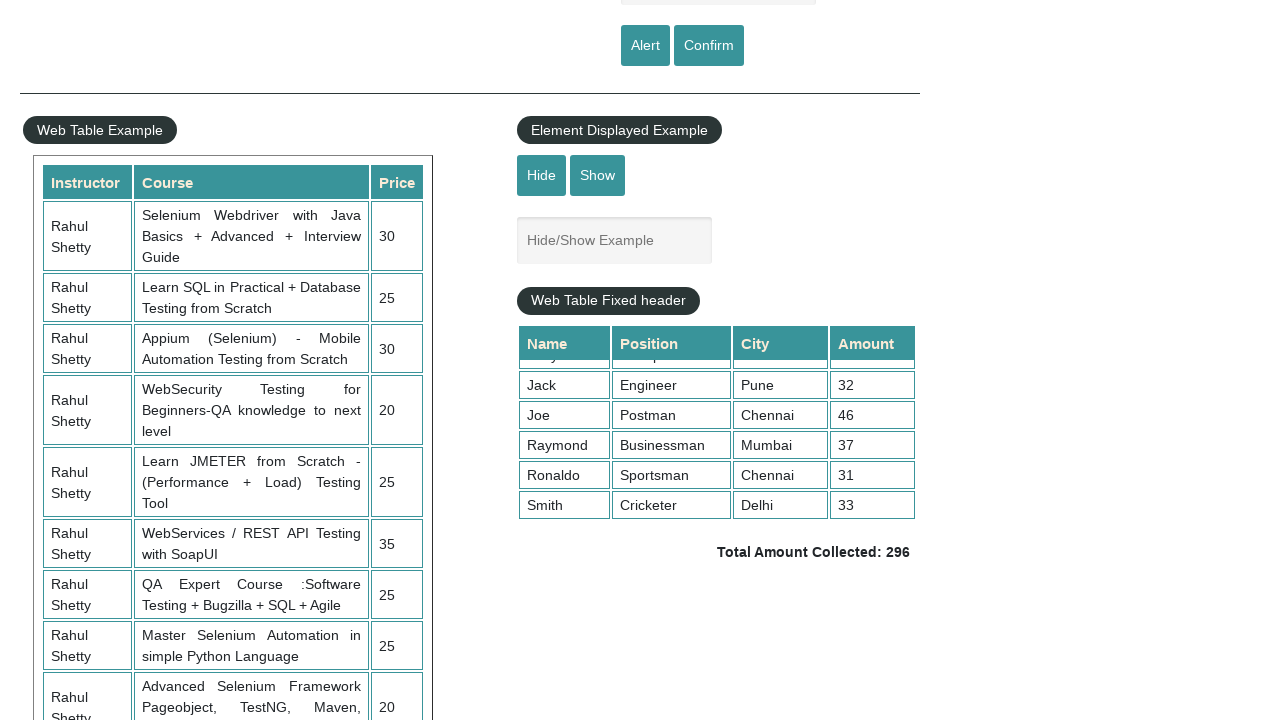

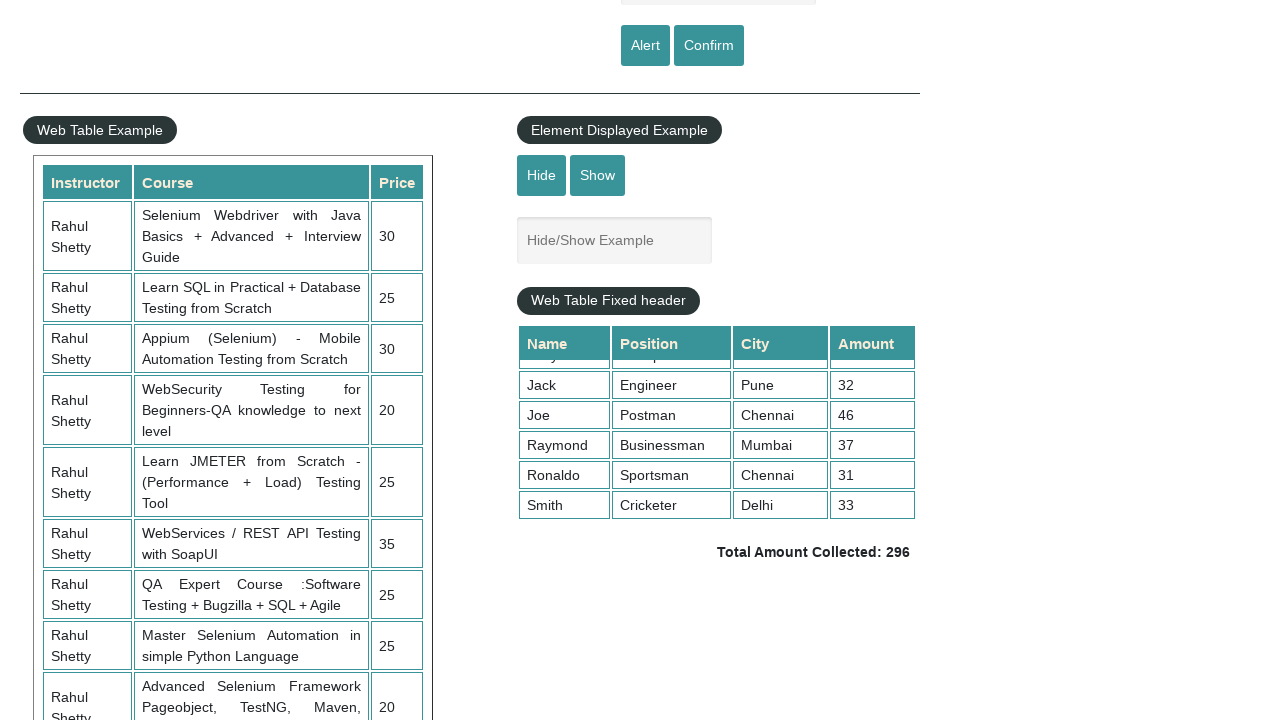